Tests keyboard copy-paste functionality by typing an address, selecting all with Ctrl+A, copying with Ctrl+C, and pasting into another field with Ctrl+V

Starting URL: https://demoqa.com/text-box

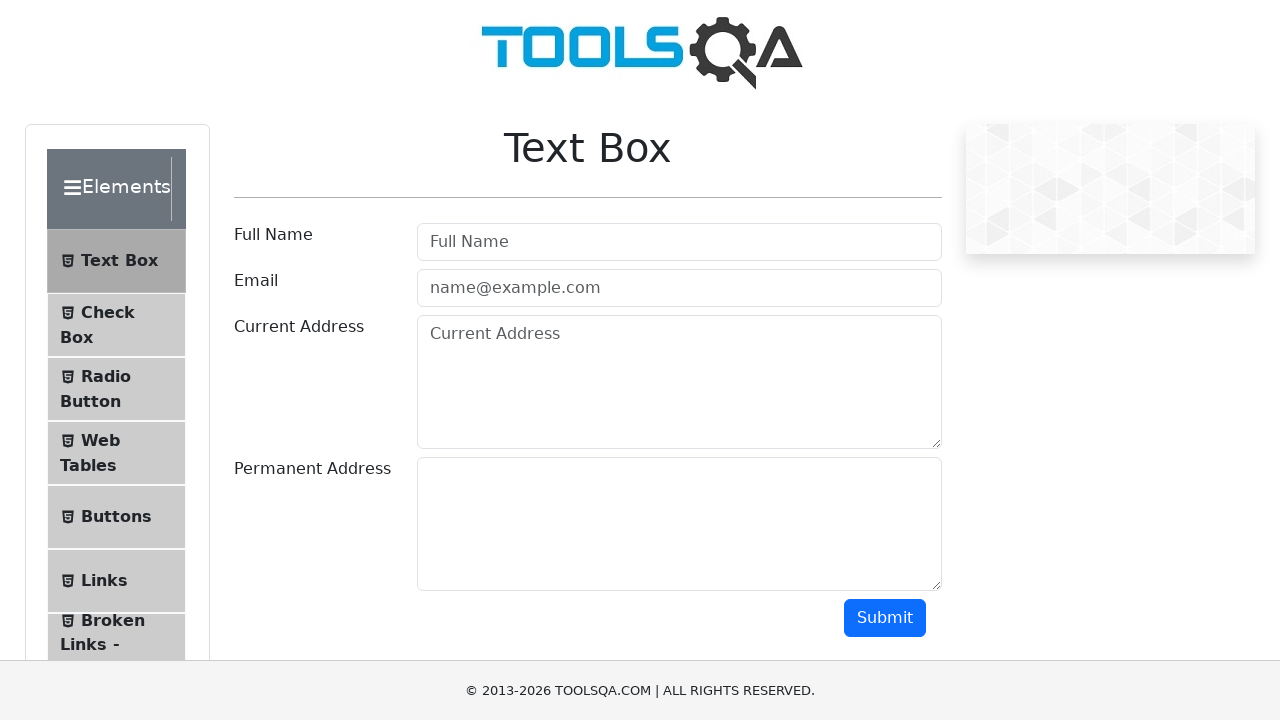

Clicked on current address input field at (679, 382) on #currentAddress
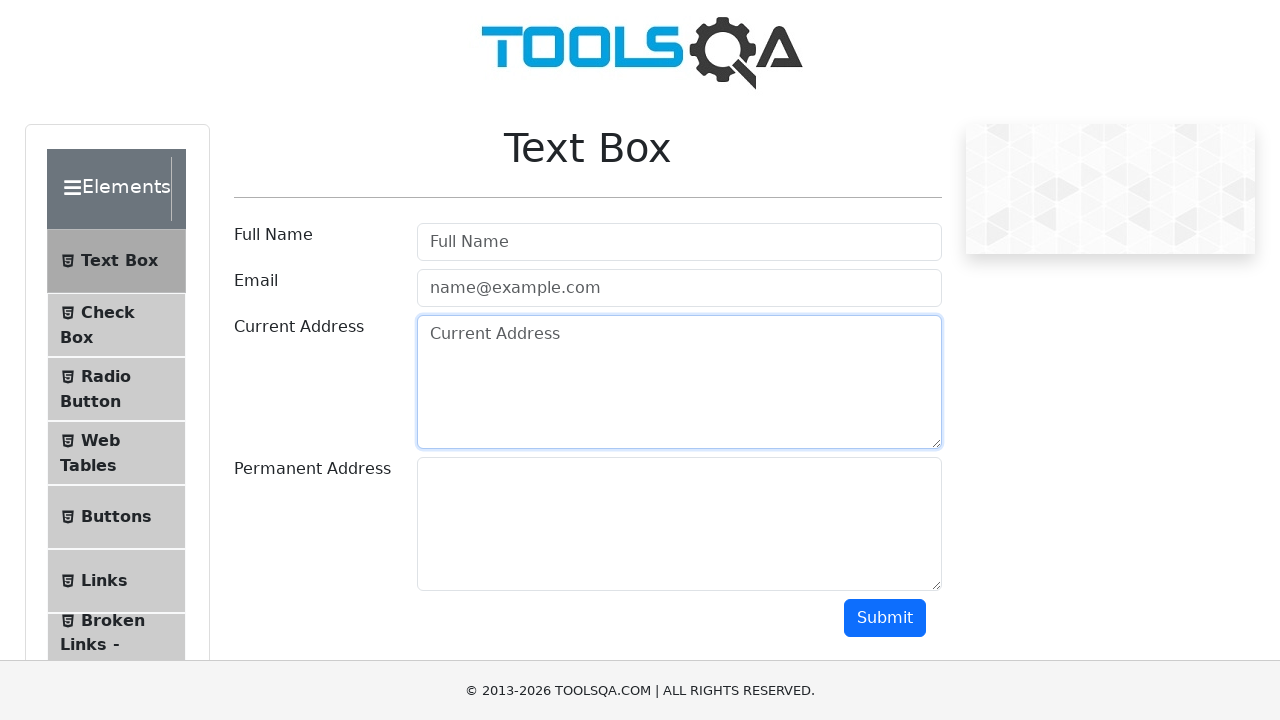

Typed address: 4521 Maple Street, Springfield, IL 62704
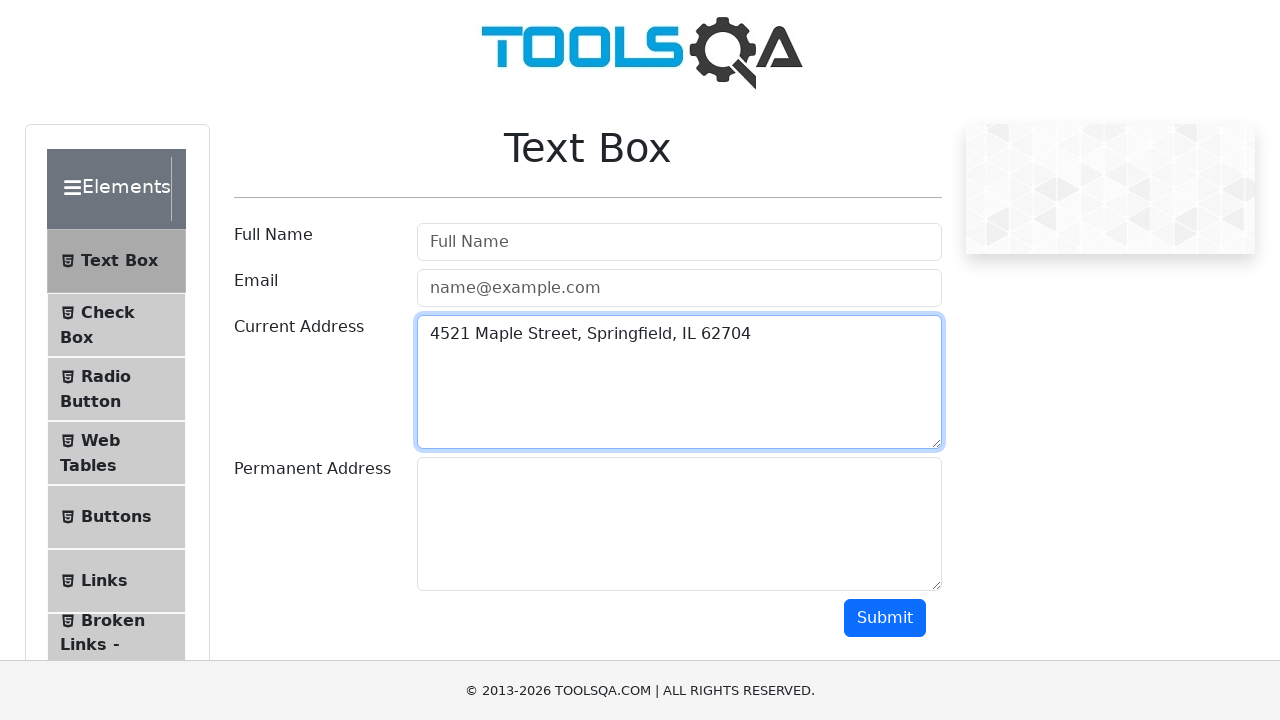

Pressed Control key down
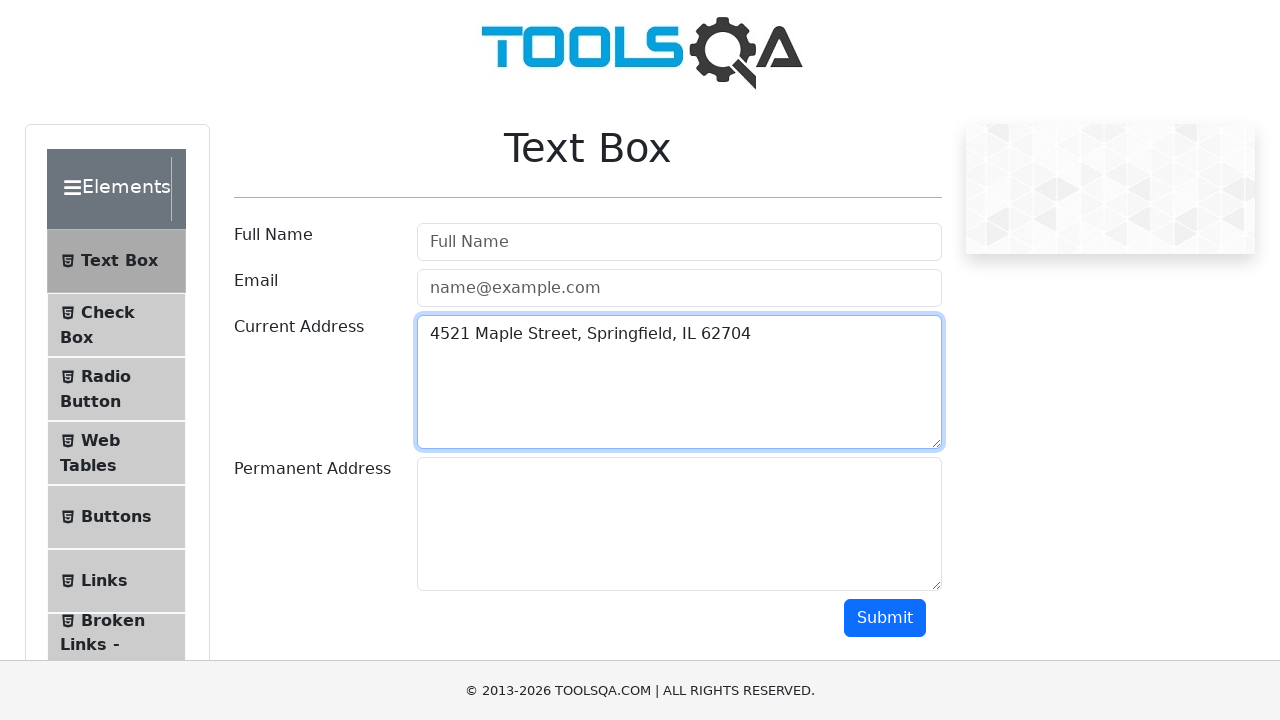

Pressed A key to select all text
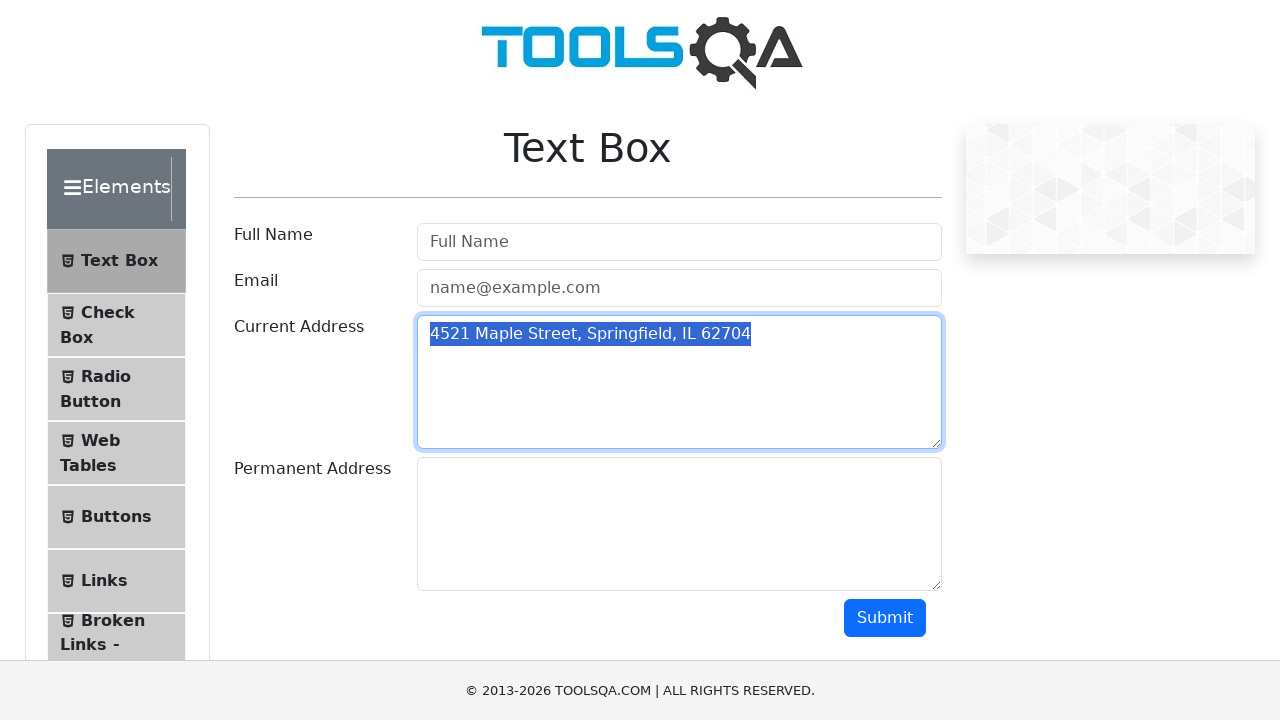

Pressed C key to copy selected text
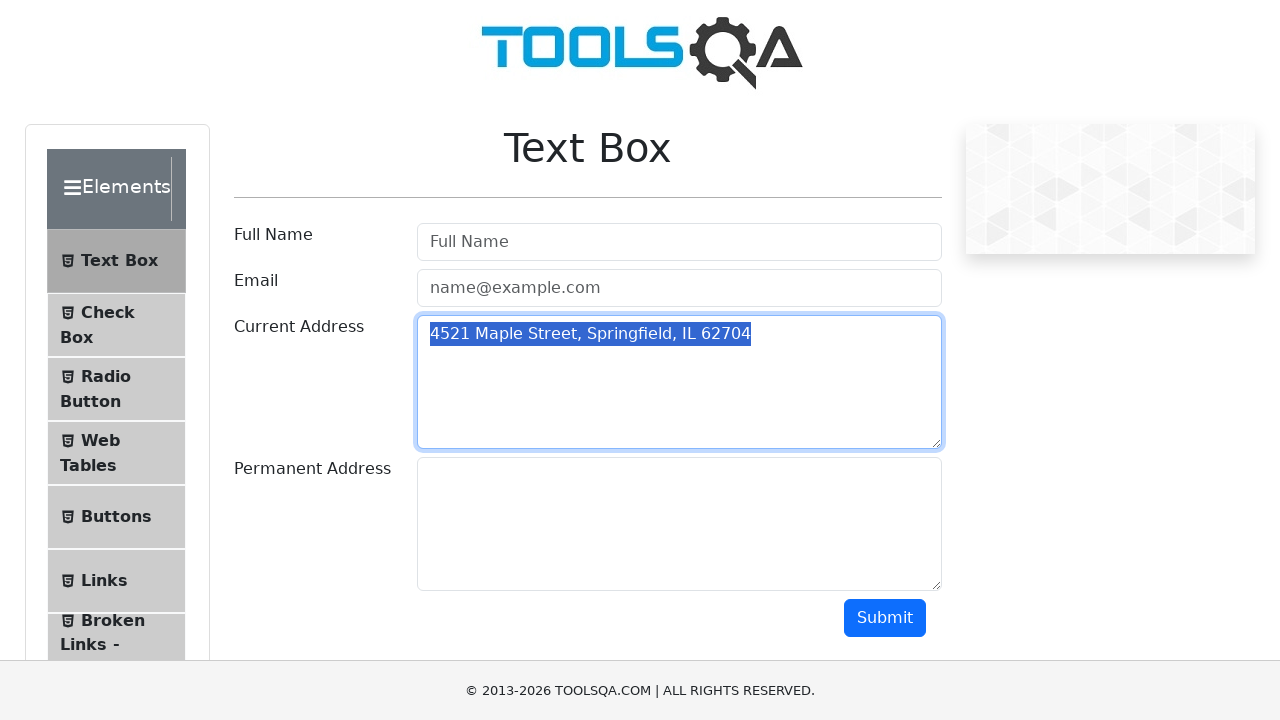

Released Control key
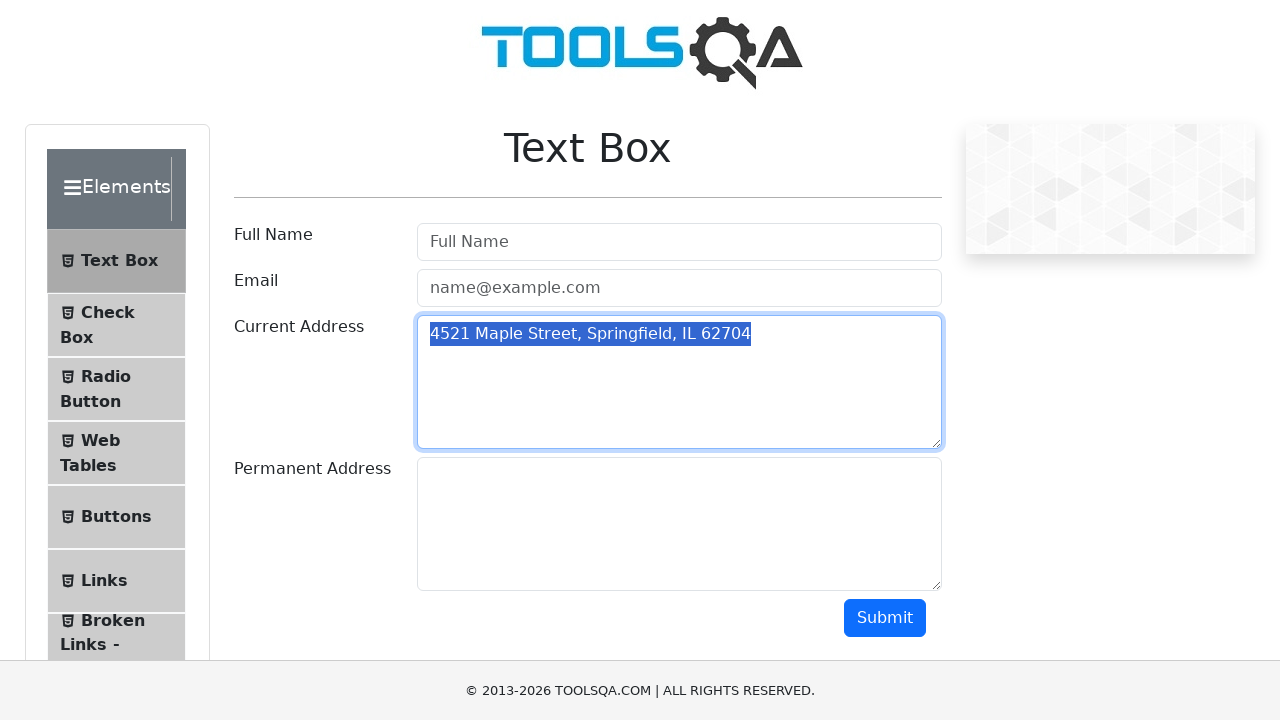

Clicked on permanent address input field at (679, 524) on #permanentAddress
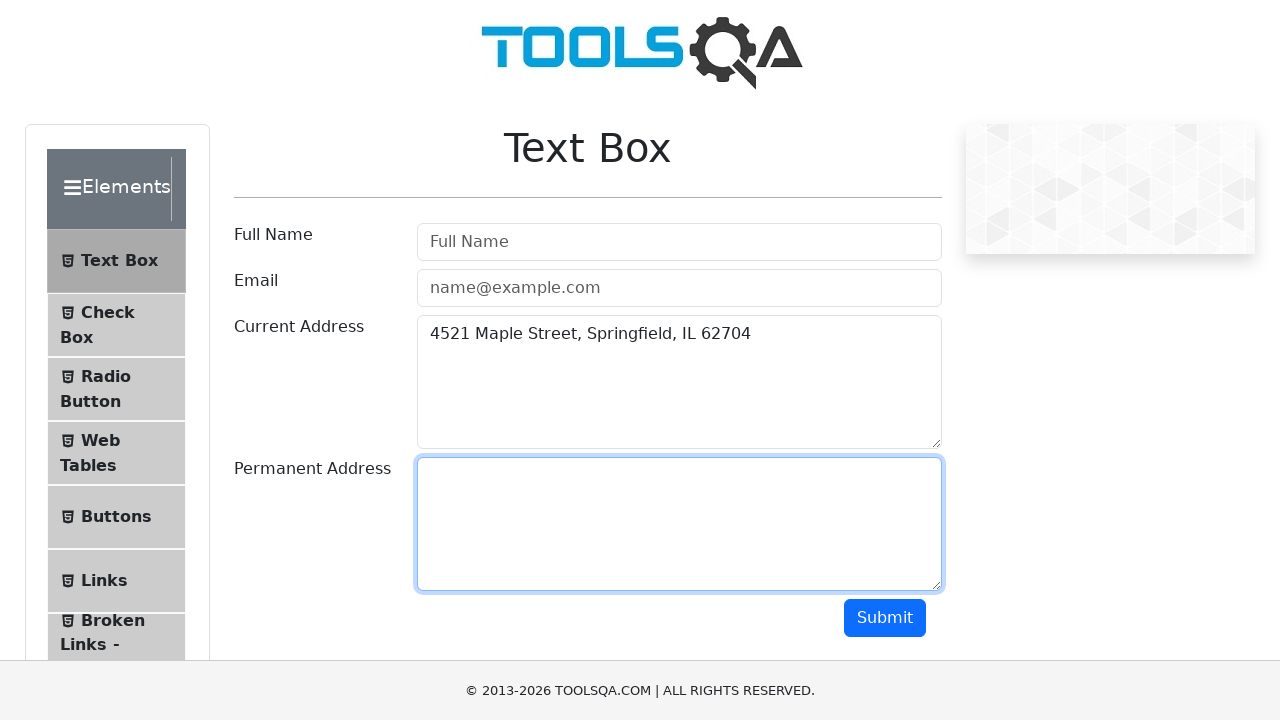

Pressed Control key down
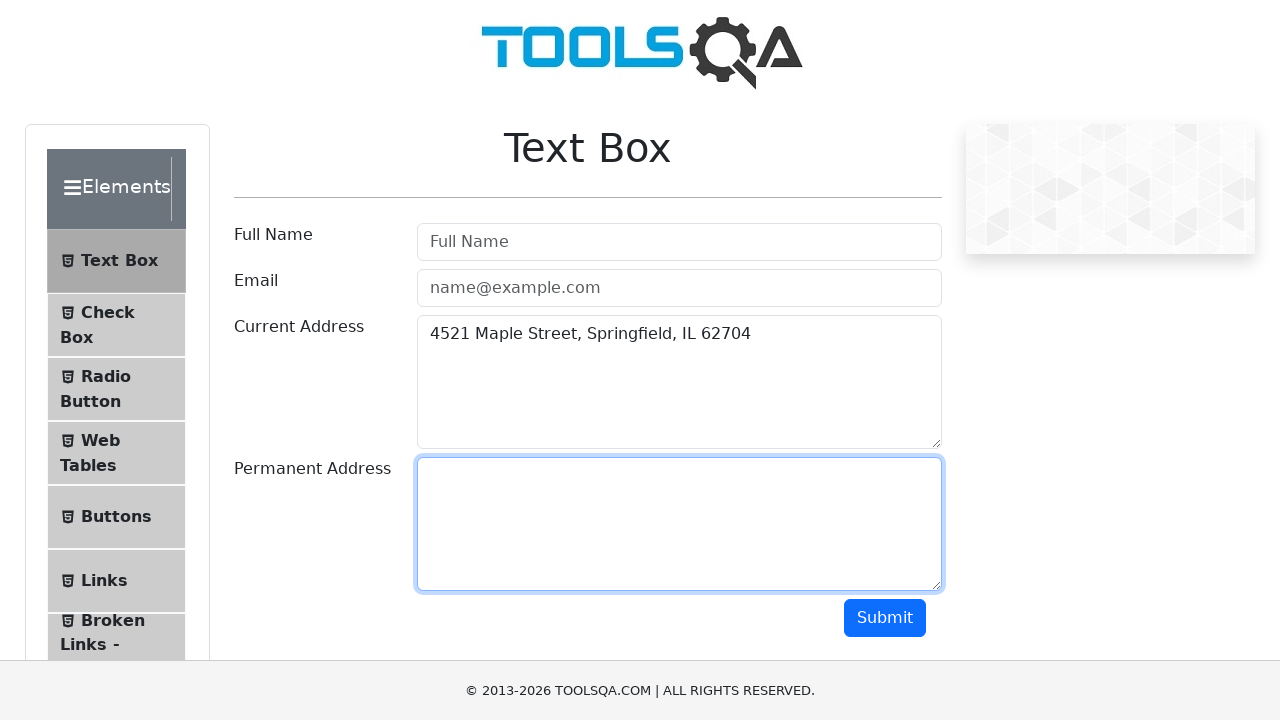

Pressed V key to paste copied text
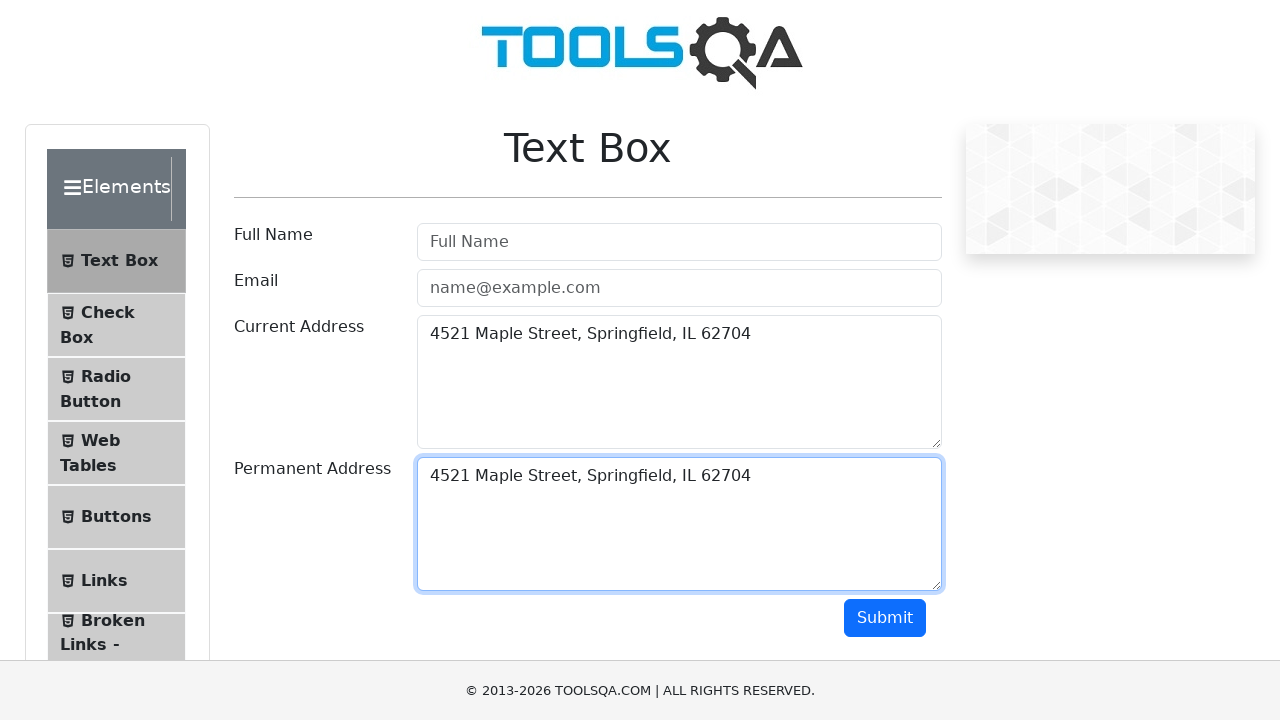

Released Control key
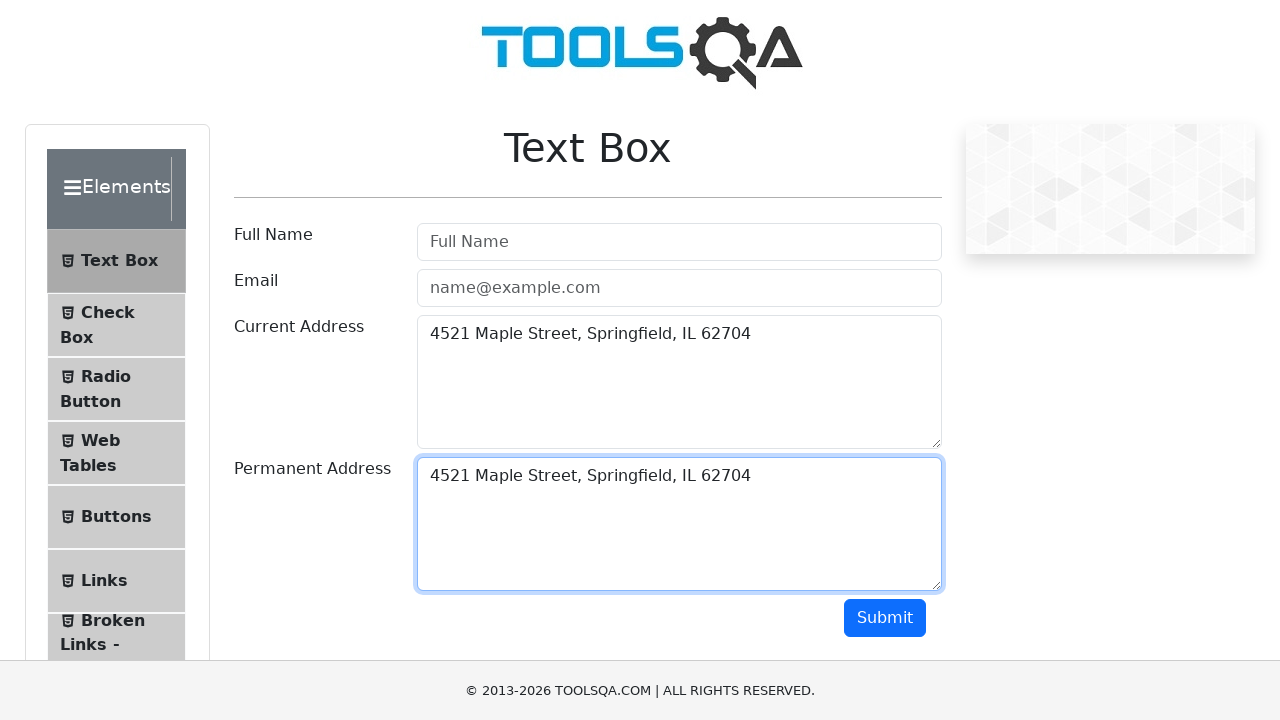

Retrieved current address input value
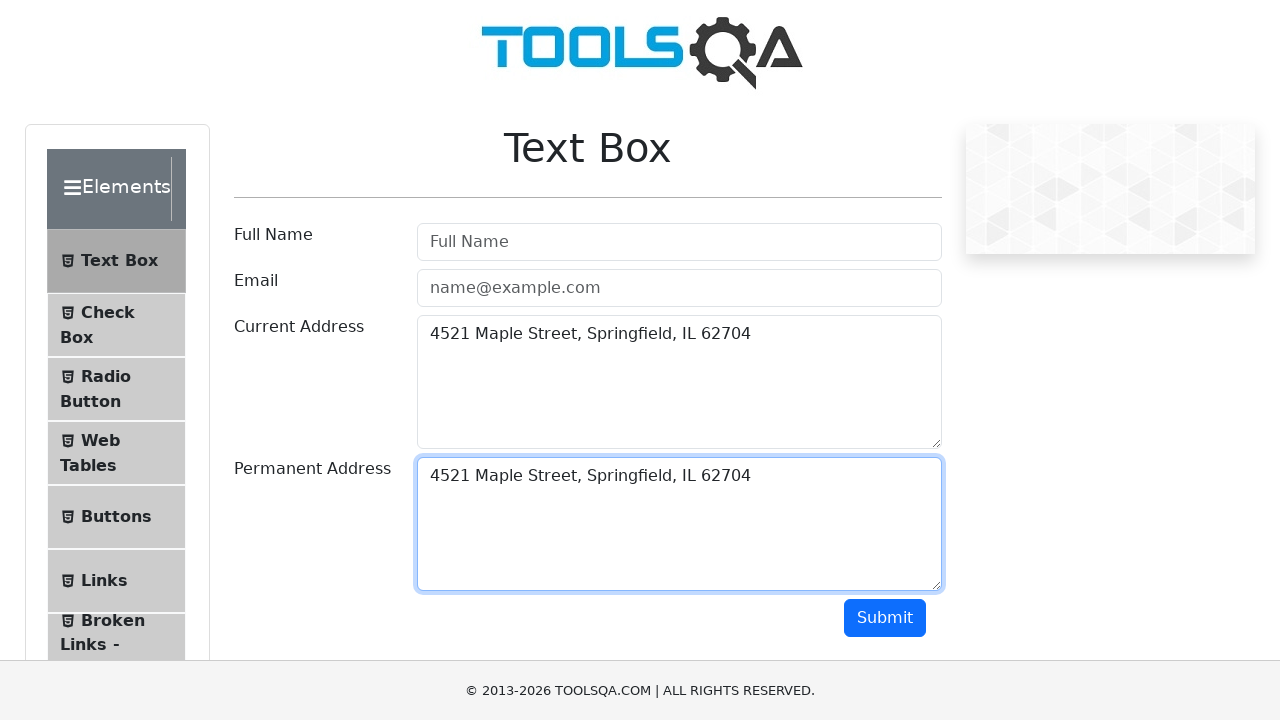

Retrieved permanent address input value
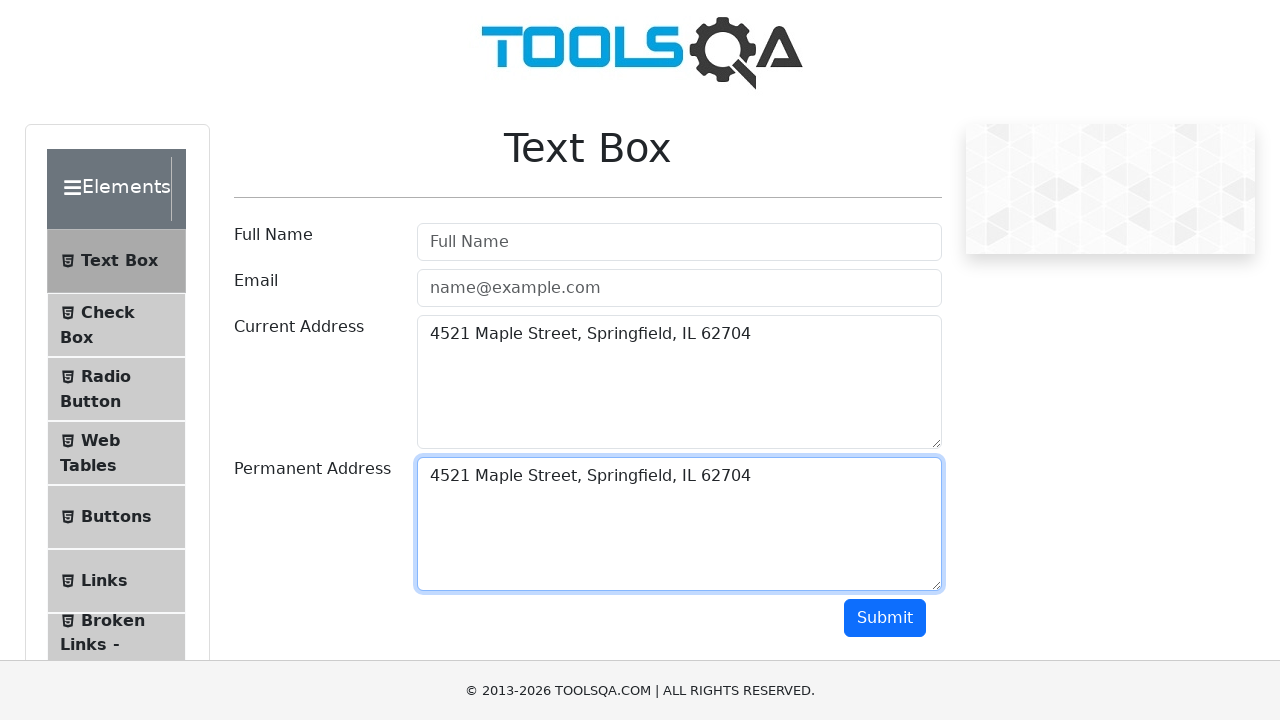

Assertion passed: both address fields contain identical text
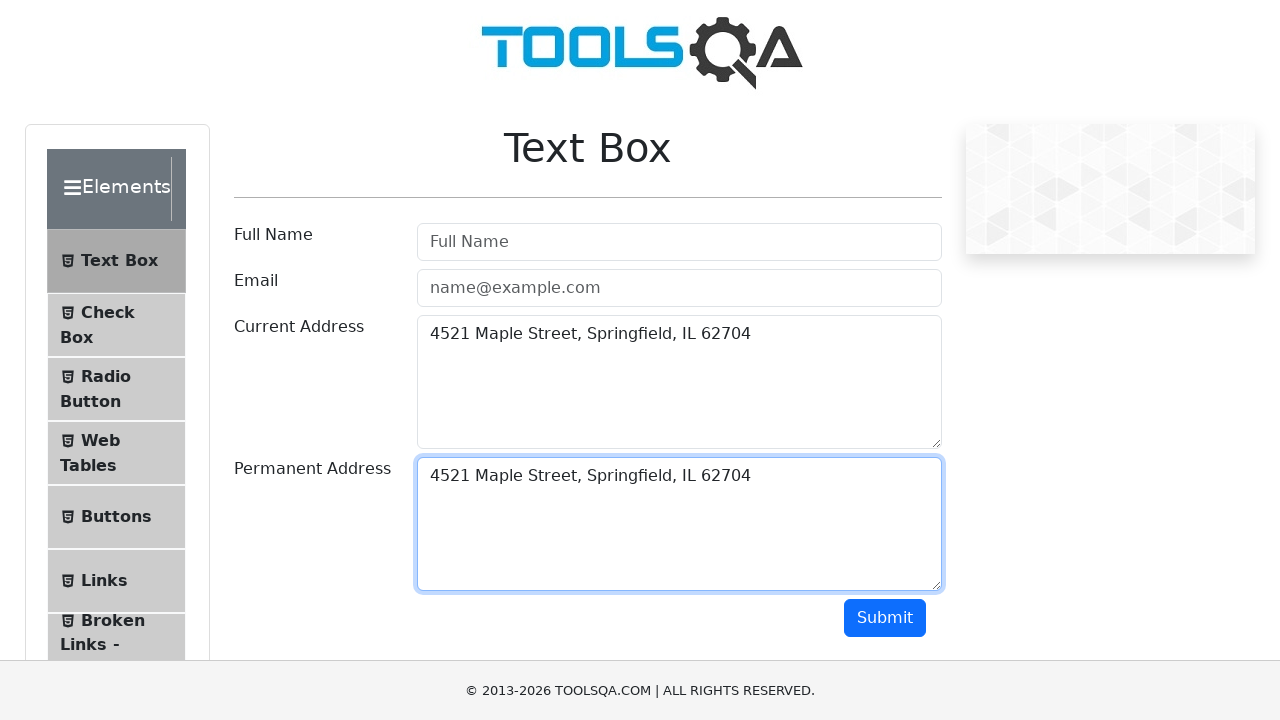

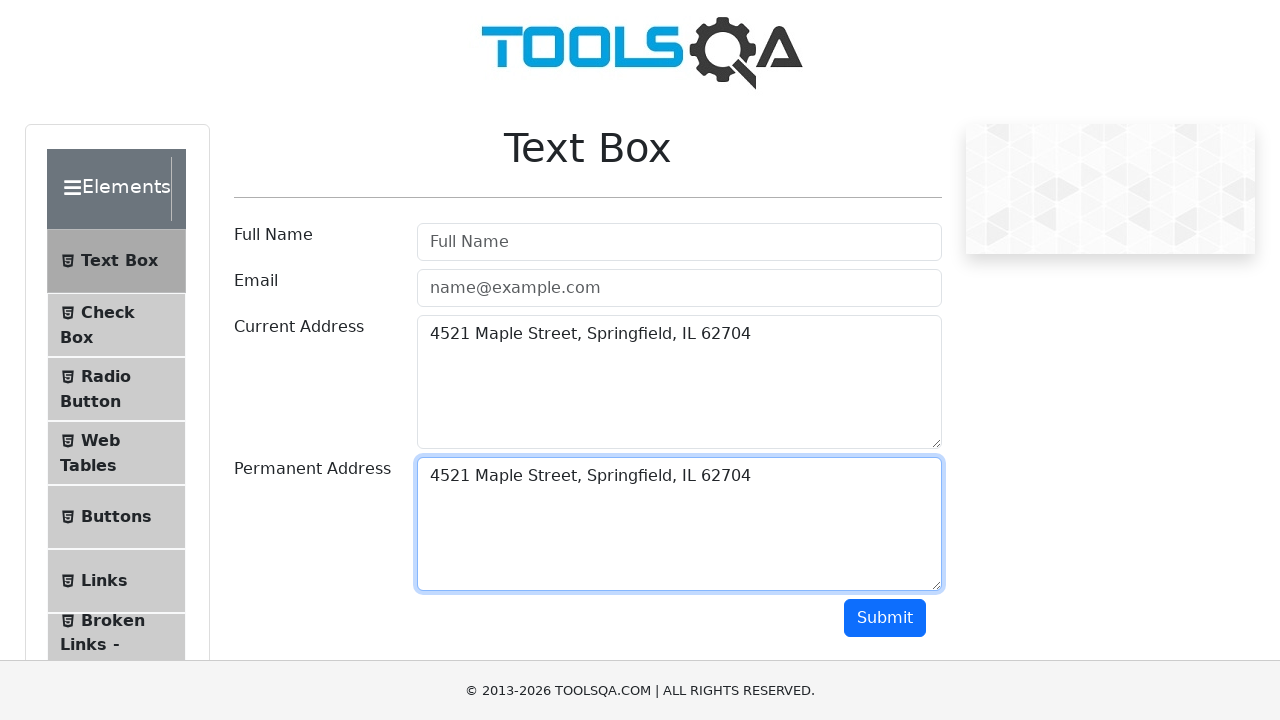